Tests navigation to GitHub Pricing page and verifies the presence of Free, Team, and Enterprise pricing tiers

Starting URL: https://github.com

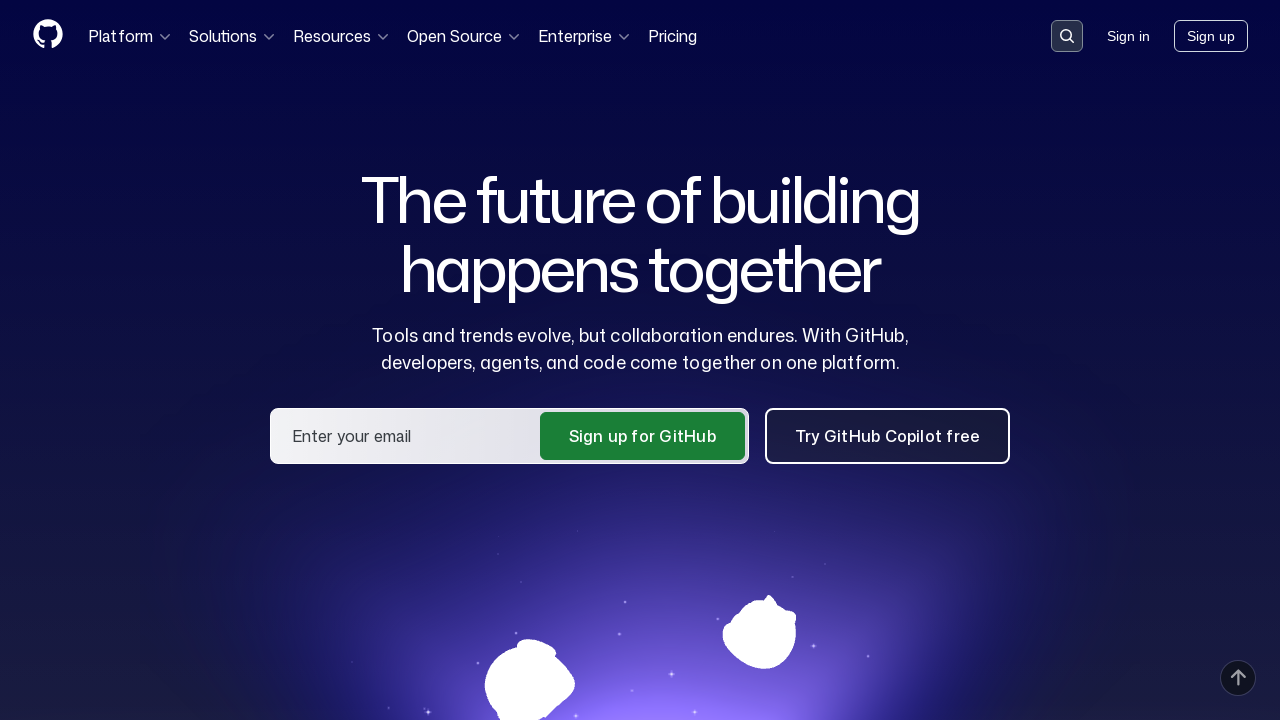

Clicked Pricing link in global navigation at (672, 36) on internal:label="Global"i >> internal:role=link[name="Pricing"i]
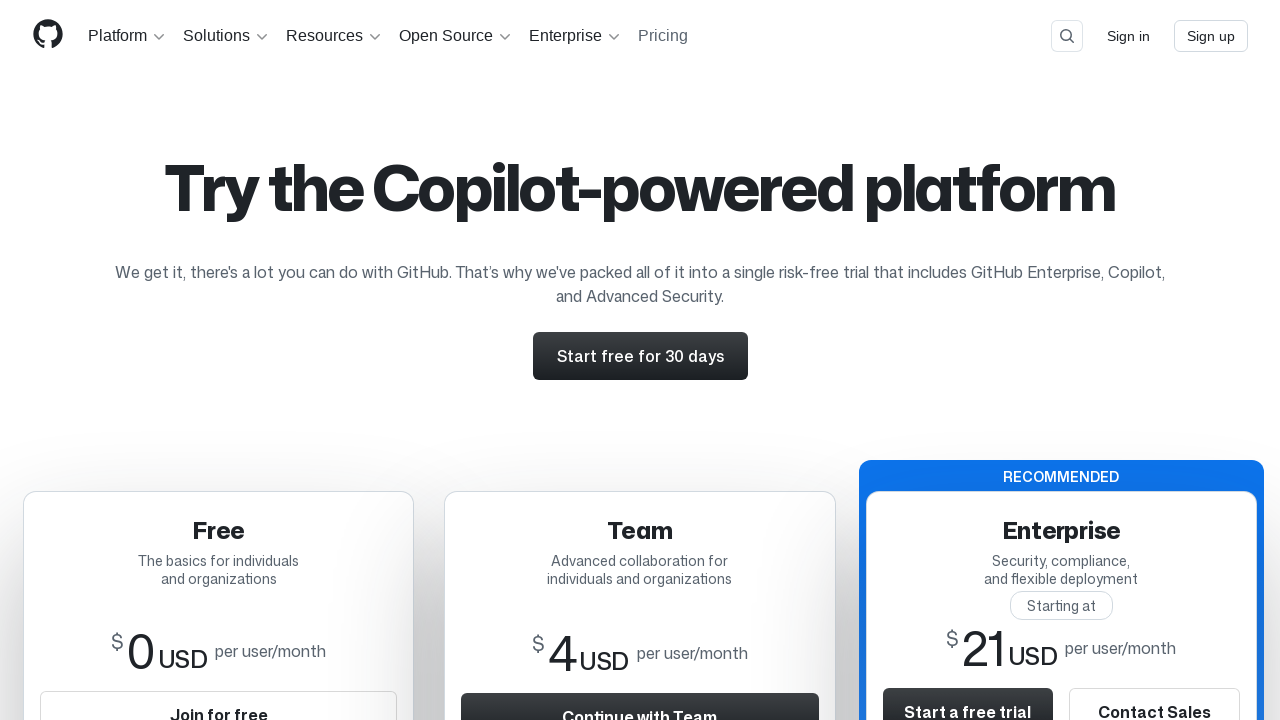

Pricing page loaded successfully
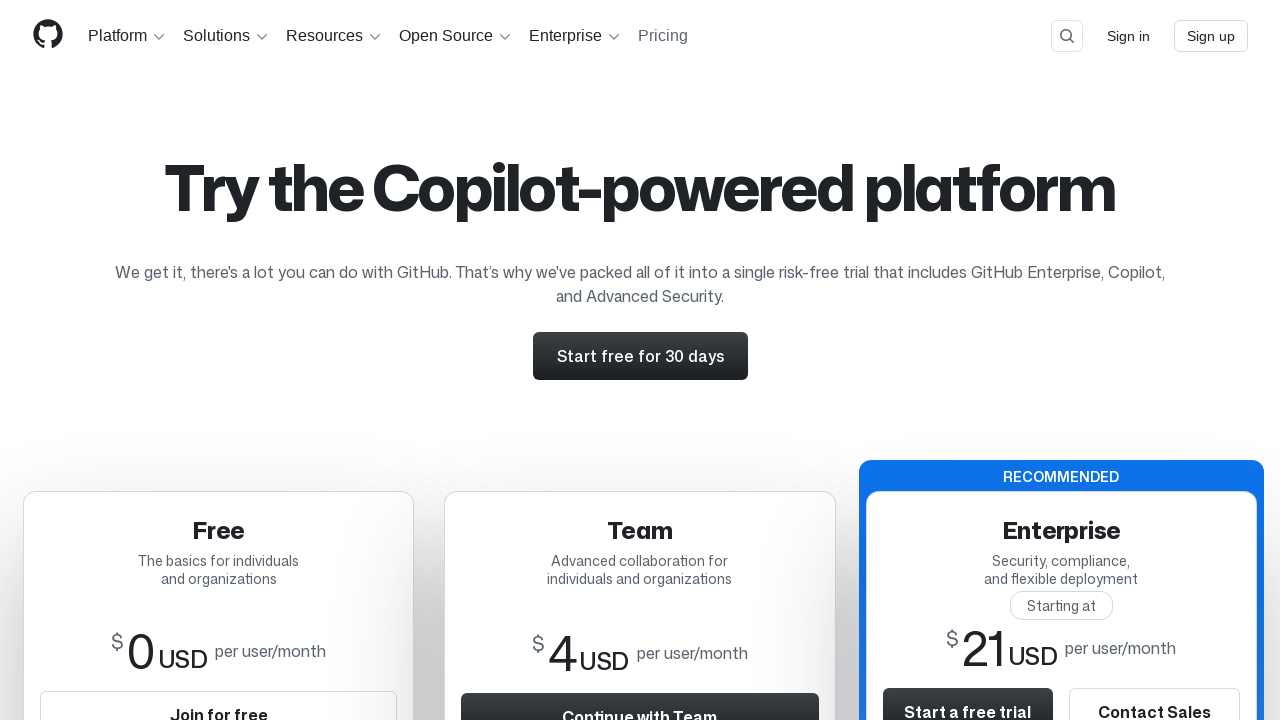

Free pricing tier is visible
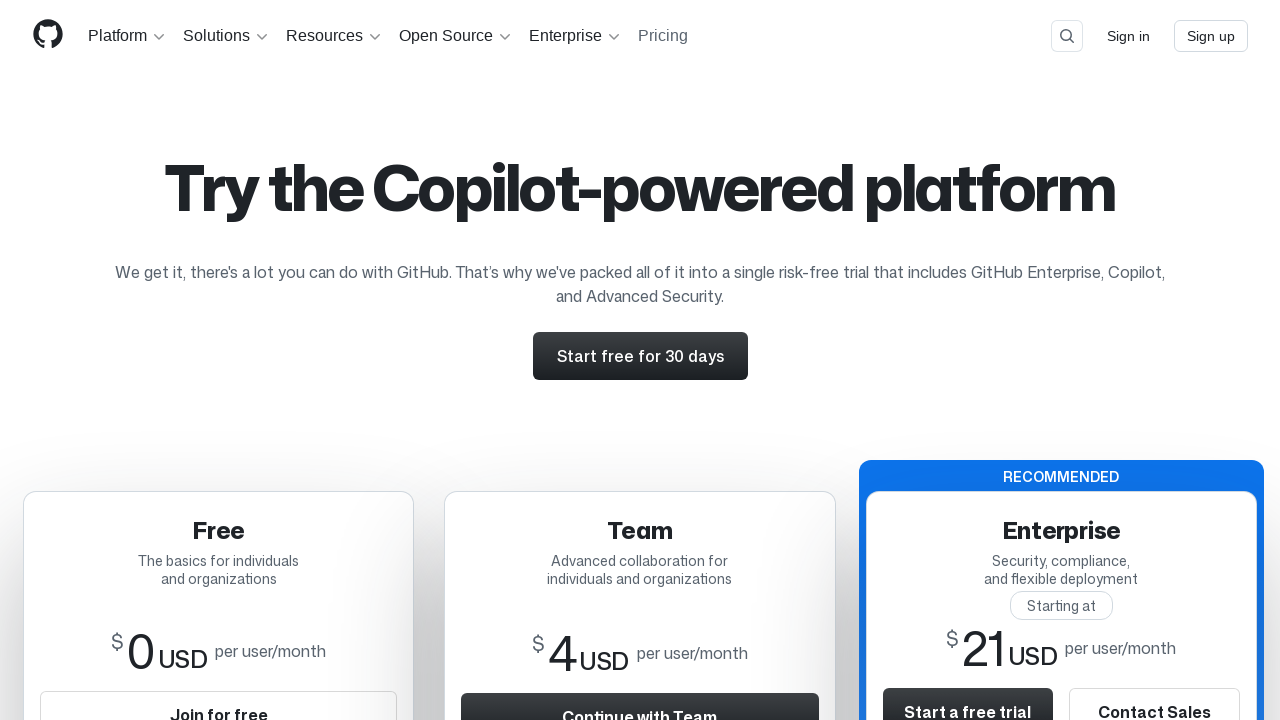

Team pricing tier is visible
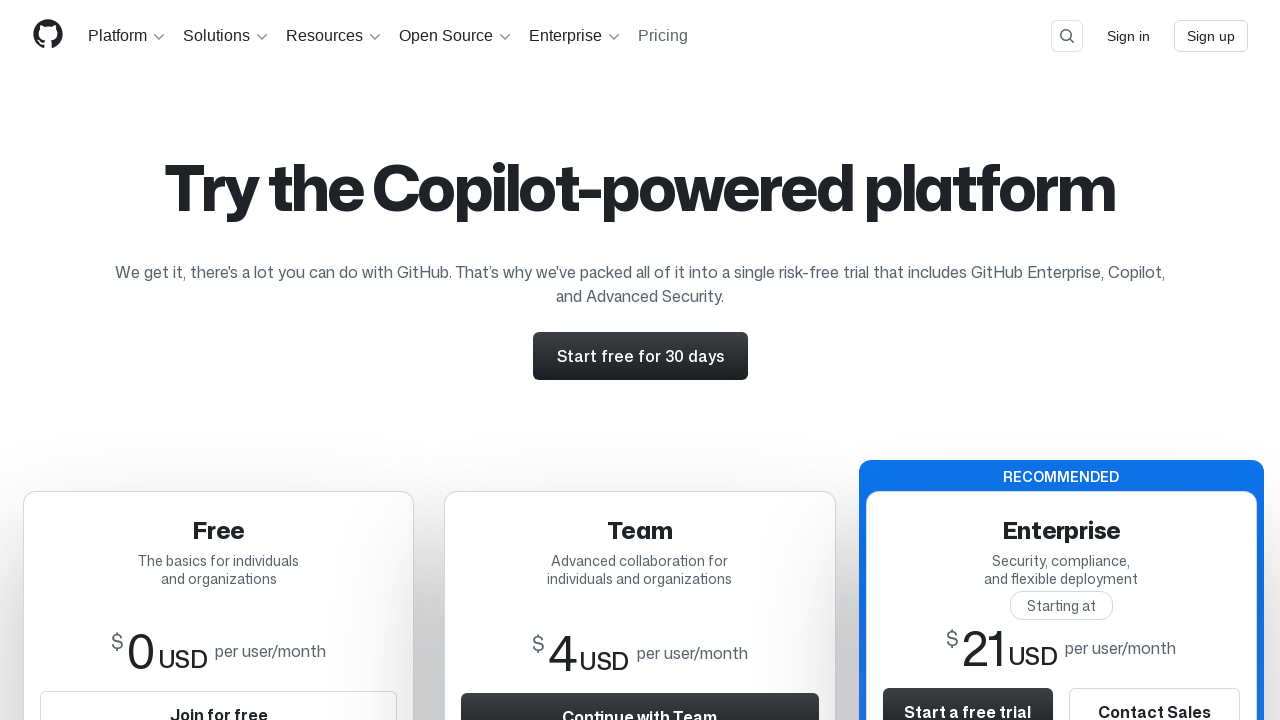

Enterprise pricing tier is visible
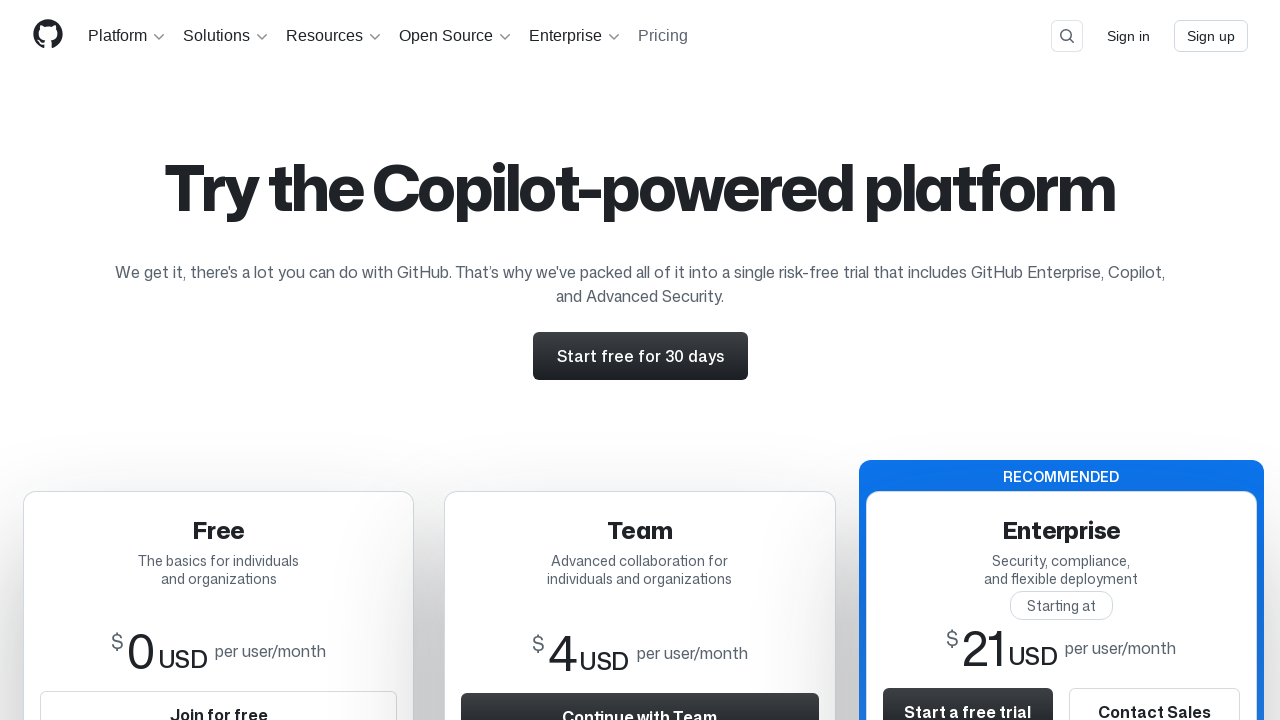

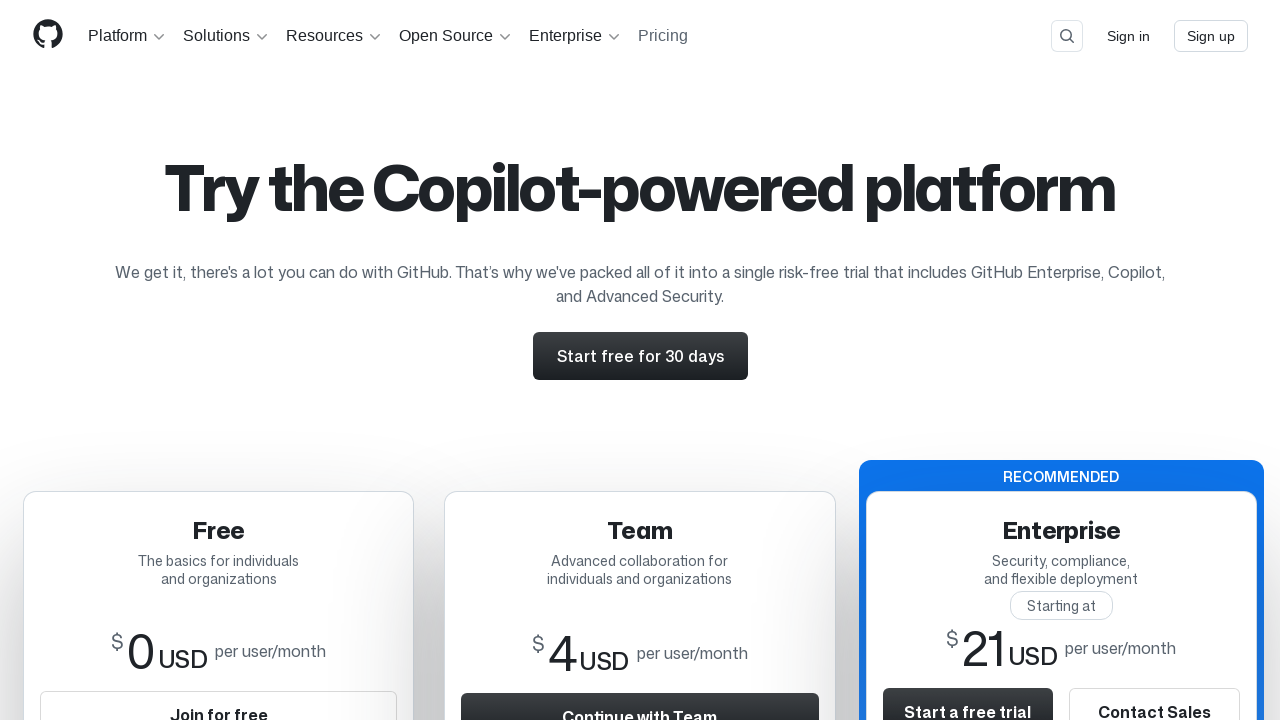